Tests alert/prompt handling by clicking a button that triggers a prompt dialog, entering text, and accepting the alert

Starting URL: http://omayo.blogspot.com/

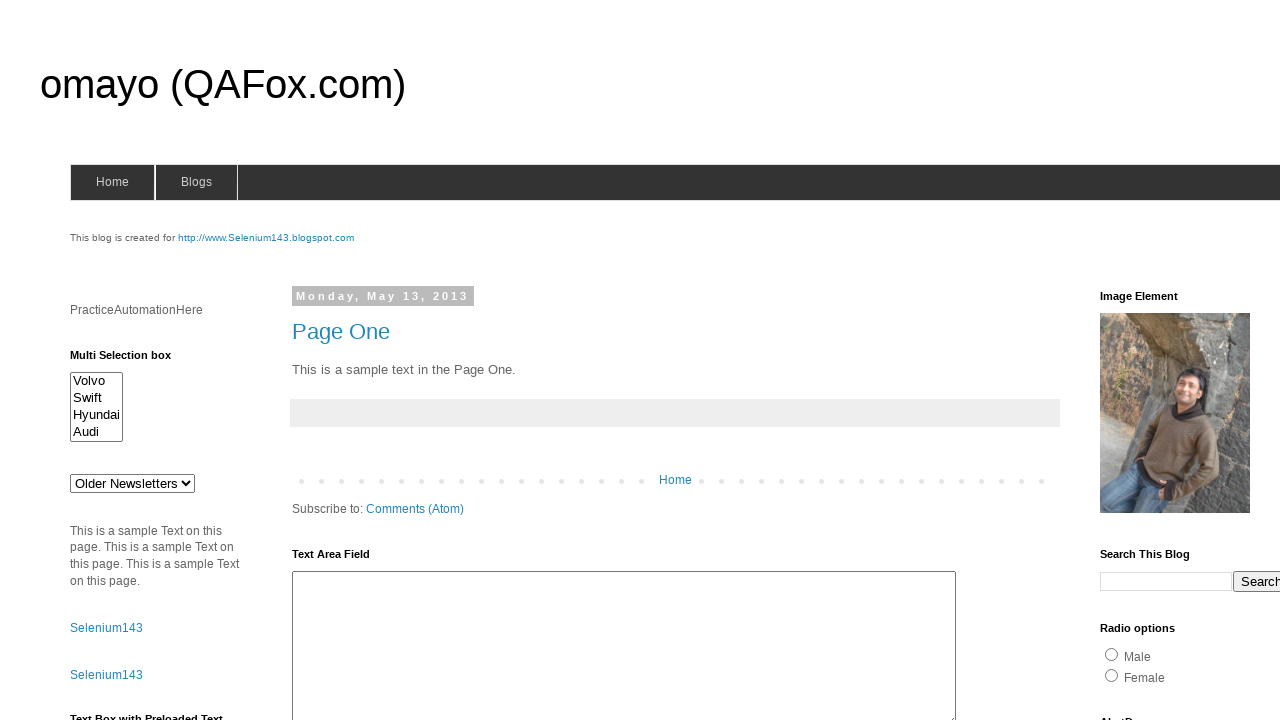

Waited for prompt button to be available
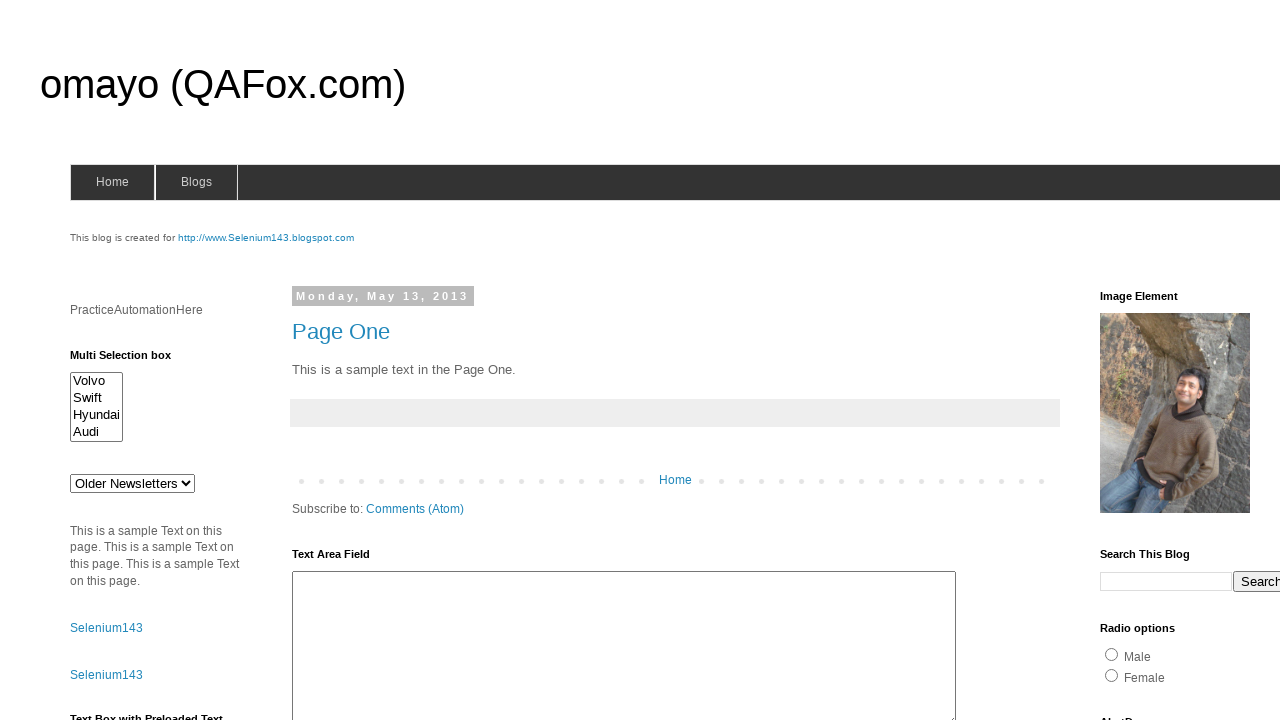

Clicked the prompt button at (1140, 361) on #prompt
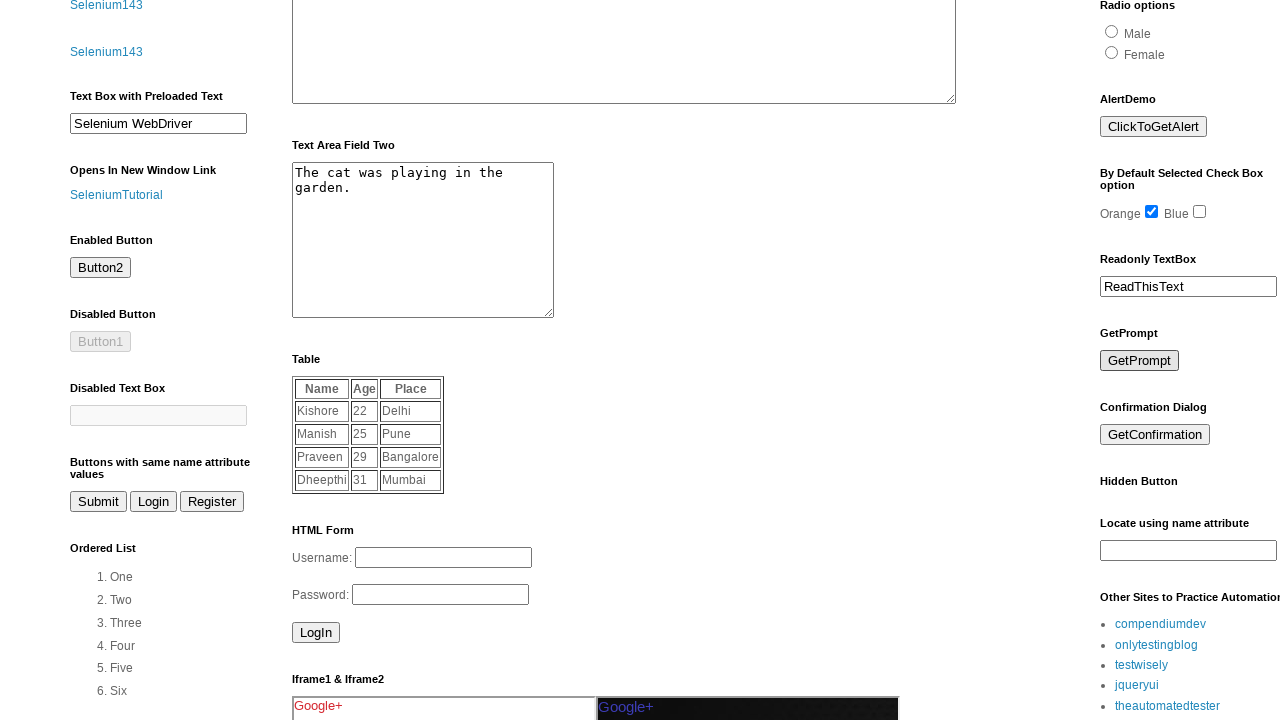

Set up dialog handler to accept prompt with text 'mazhar'
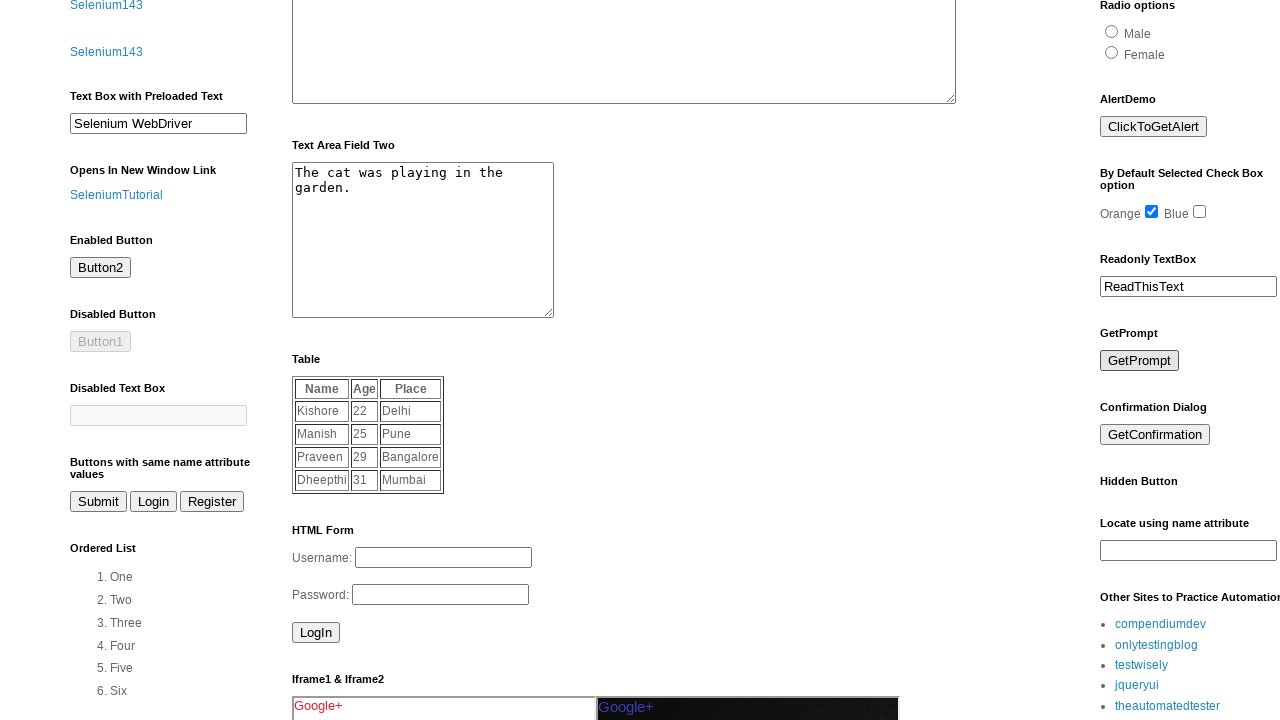

Re-clicked prompt button to trigger dialog with handler in place at (1140, 361) on #prompt
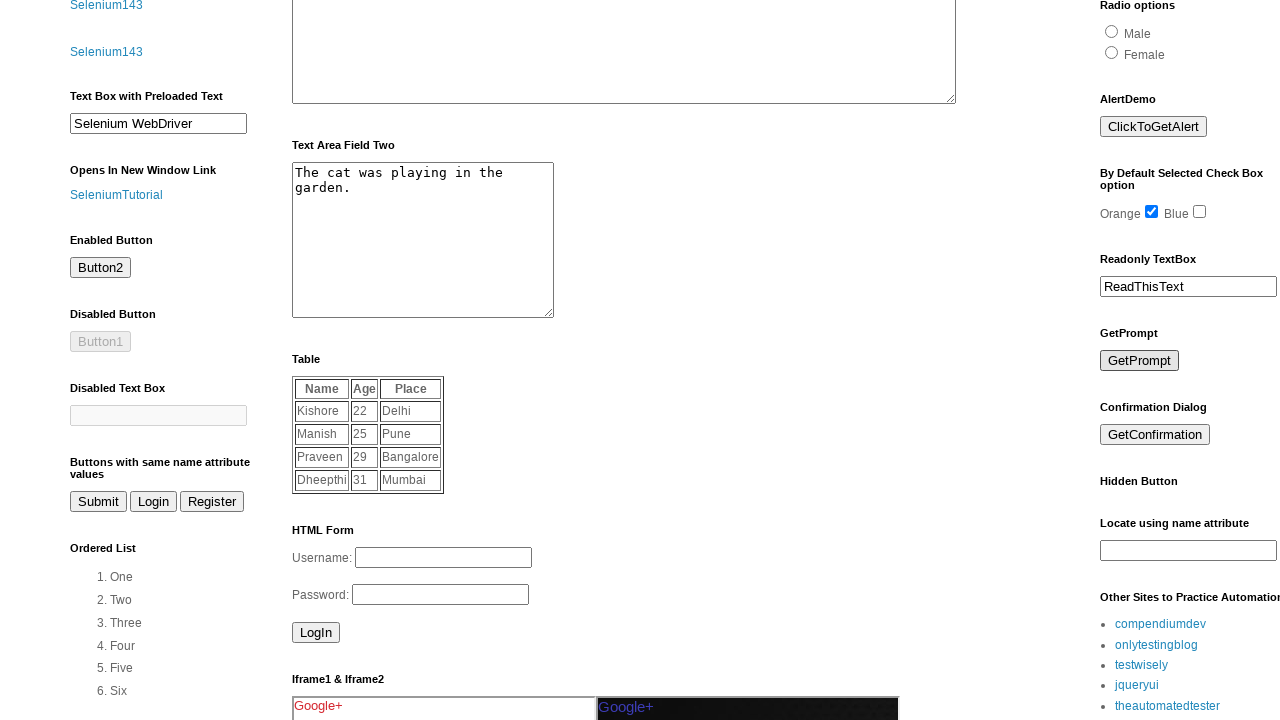

Waited for dialog to be handled
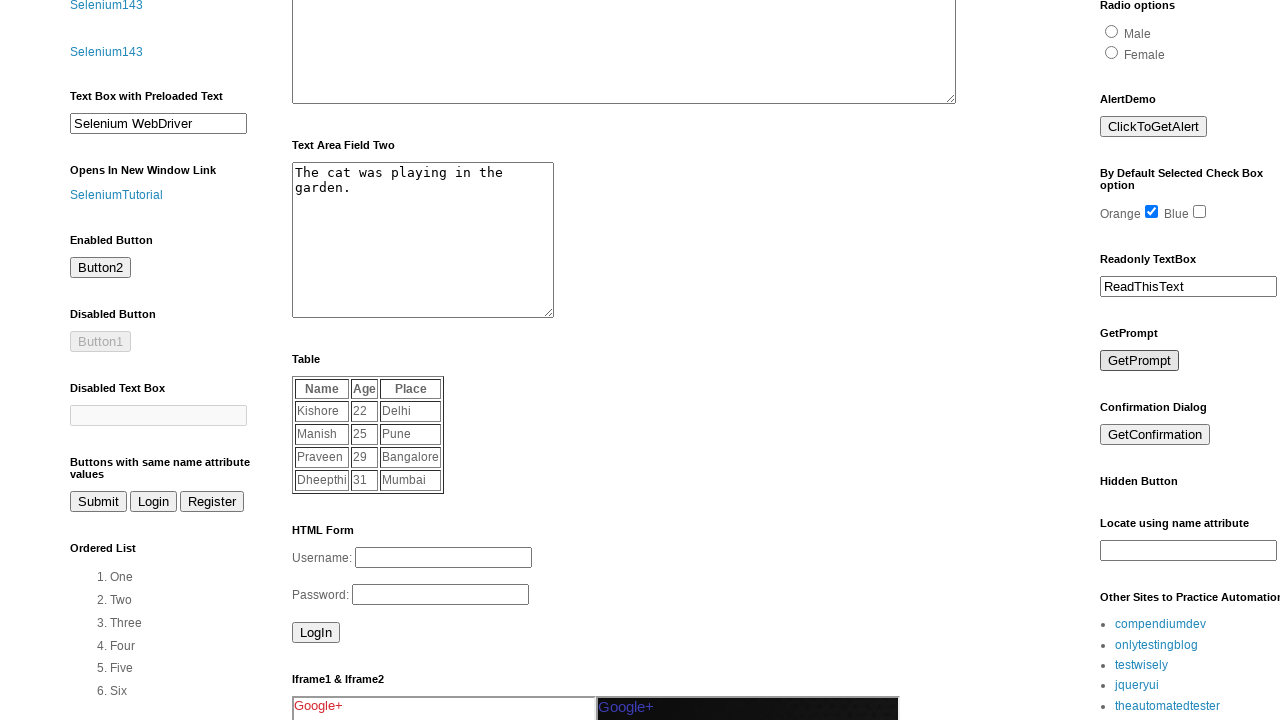

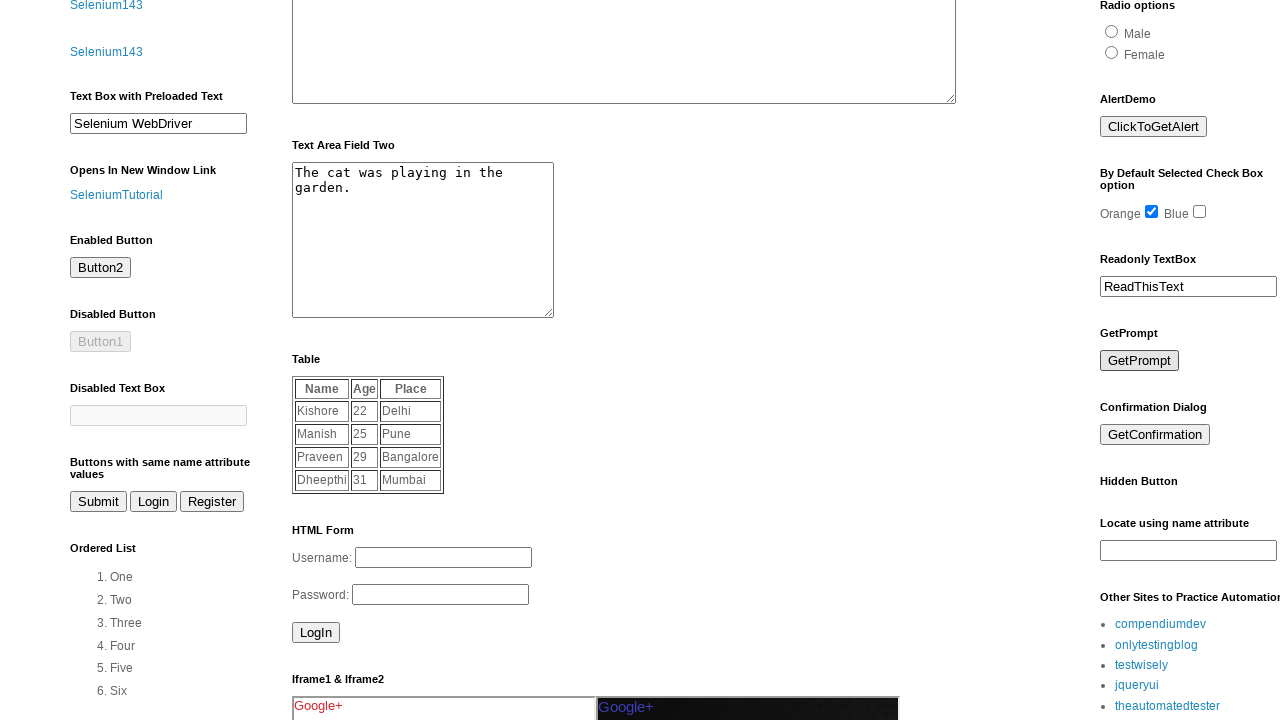